Verifies that the search button is visible on the page

Starting URL: https://rahulshettyacademy.com/seleniumPractise/

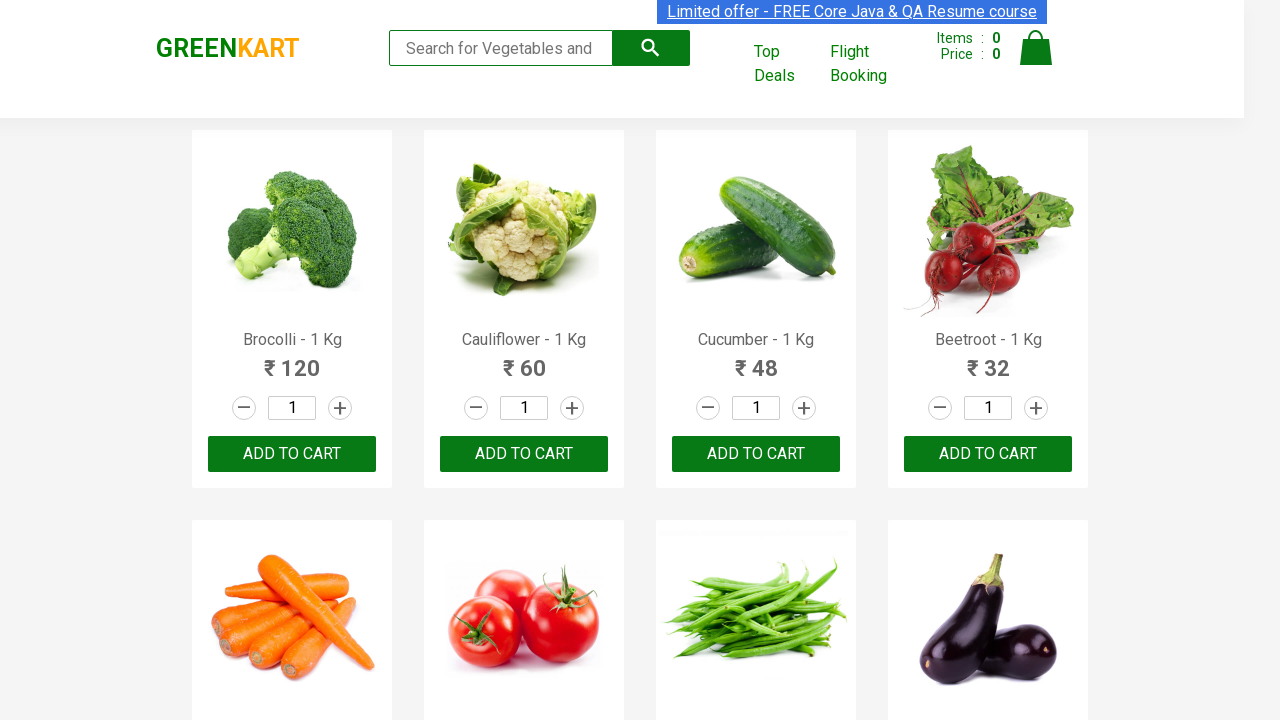

Search button is visible on the page
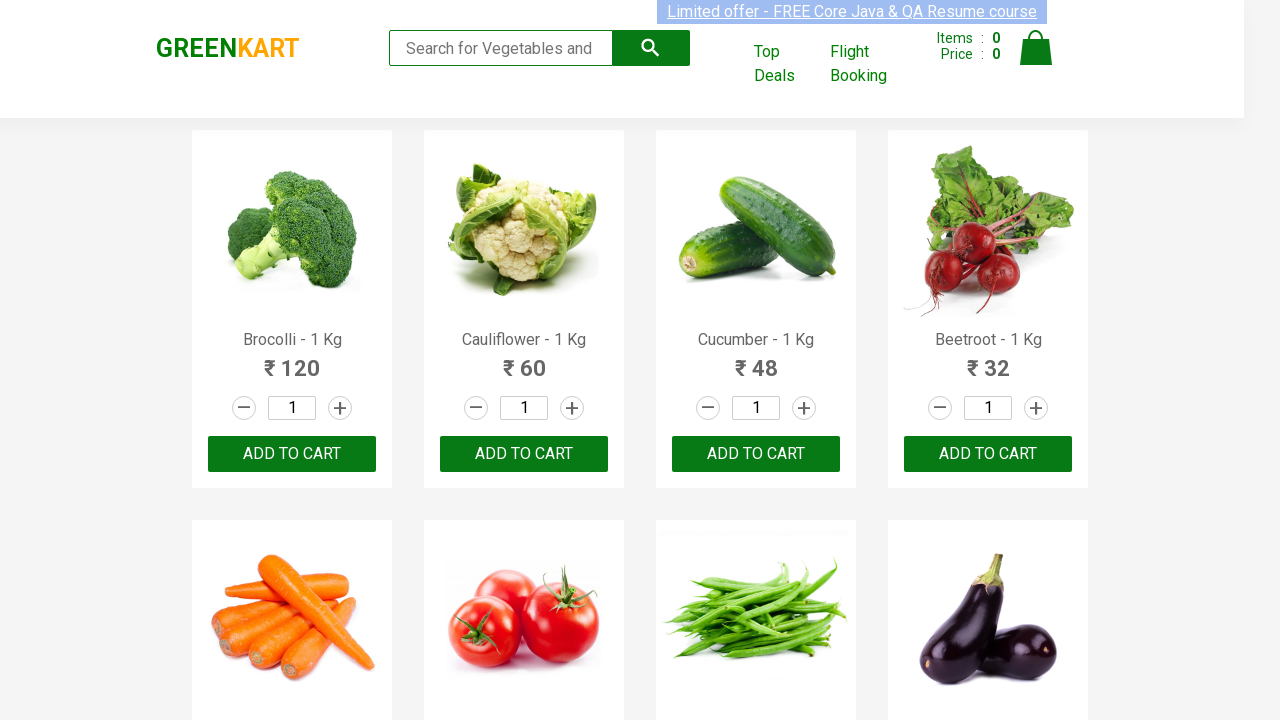

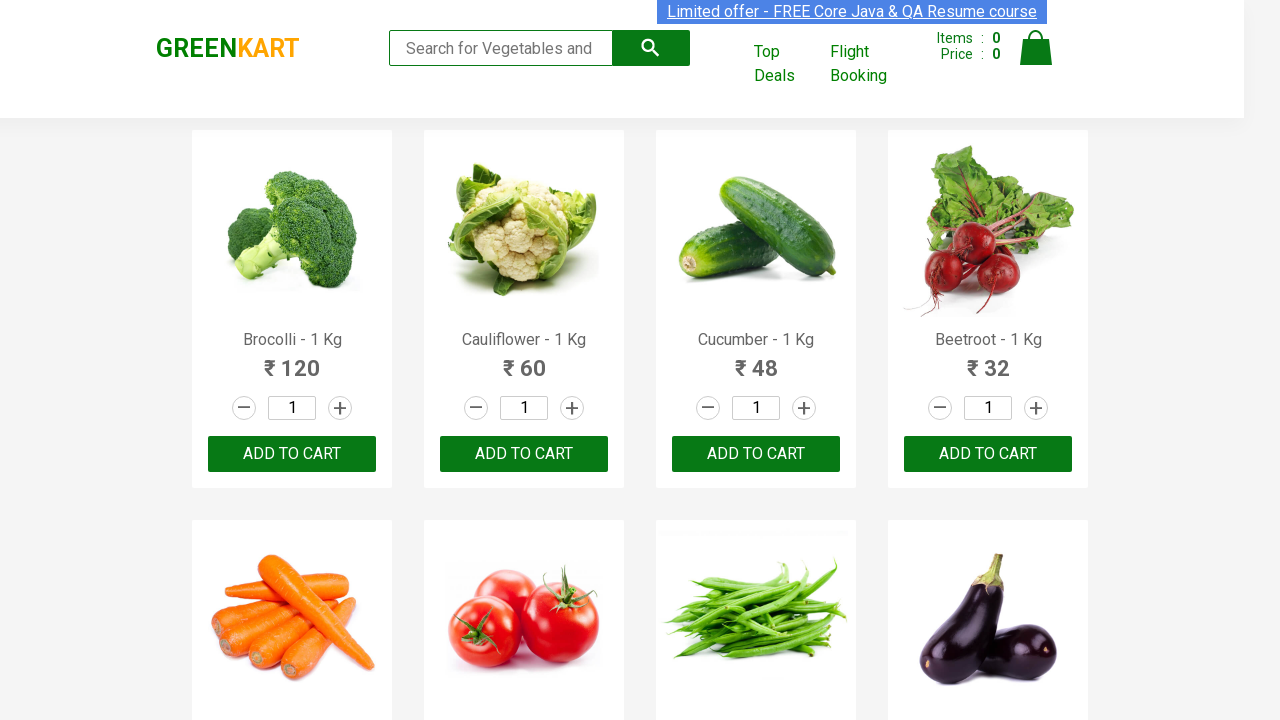